Tests JavaScript alert functionality by clicking the first button, accepting the alert, and verifying the result message shows successful click confirmation.

Starting URL: https://the-internet.herokuapp.com/javascript_alerts

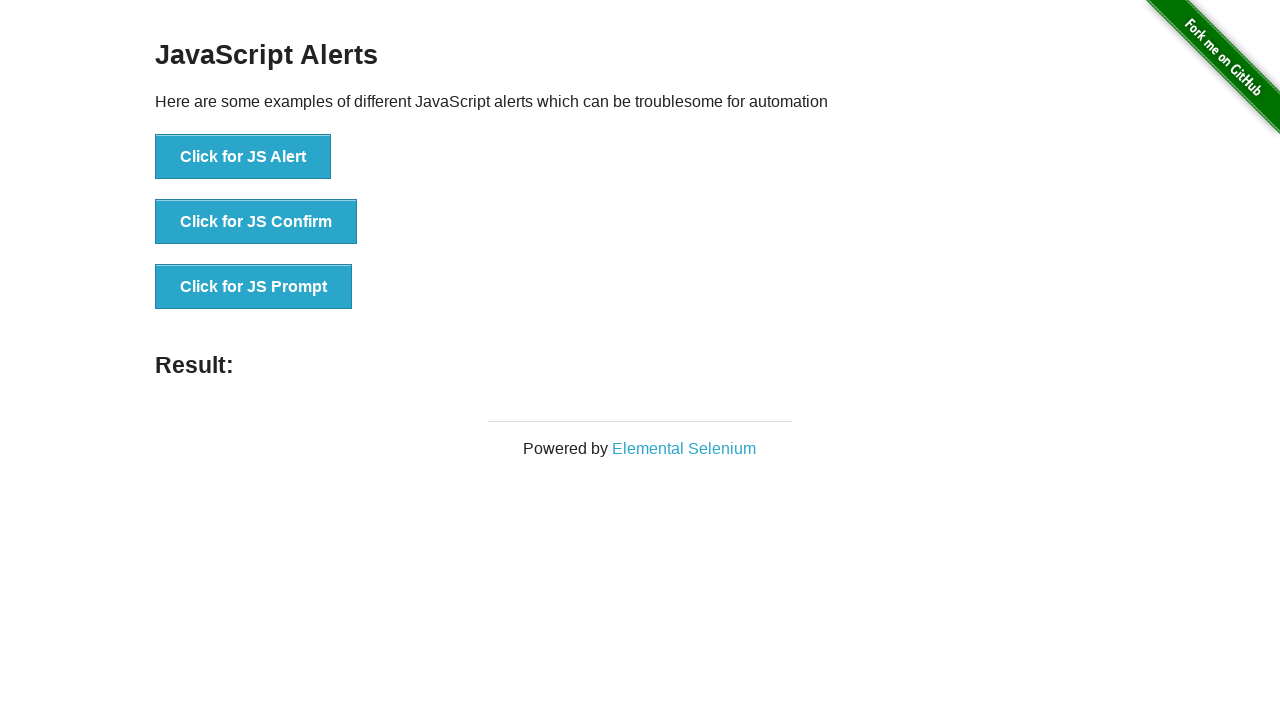

Clicked the first JavaScript alert button at (243, 157) on button[onclick='jsAlert()']
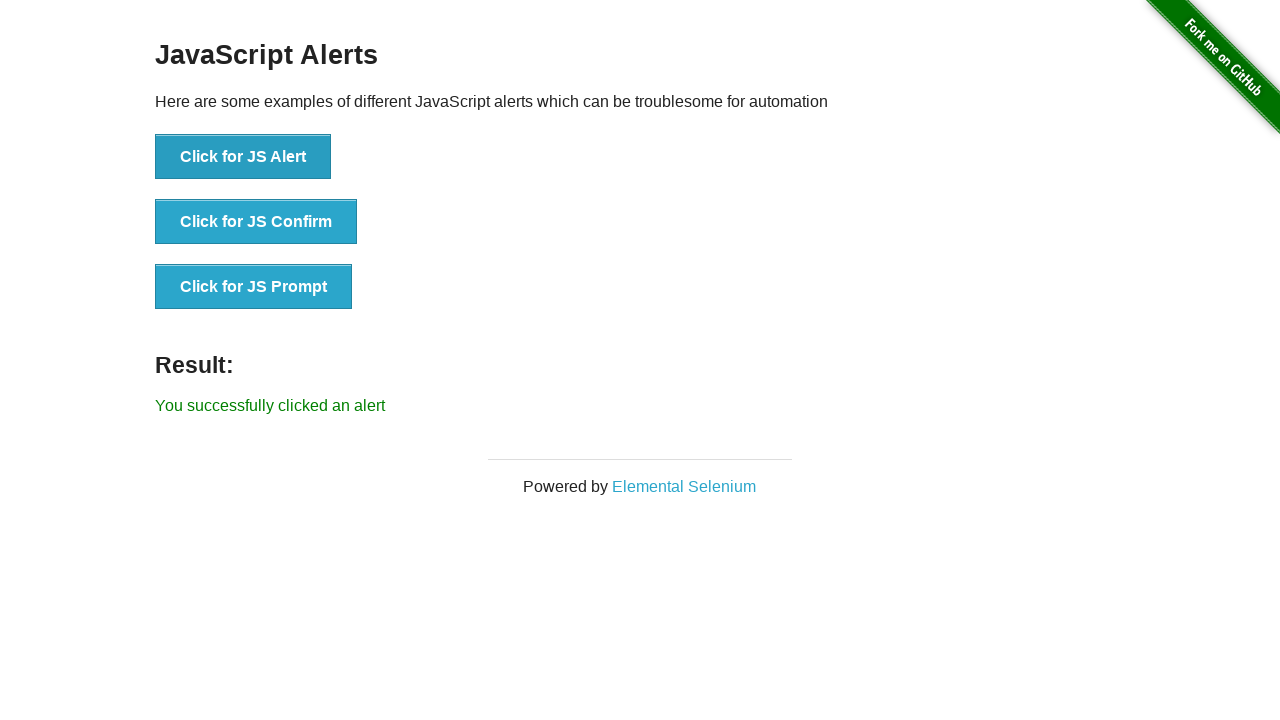

Set up dialog handler to accept alerts
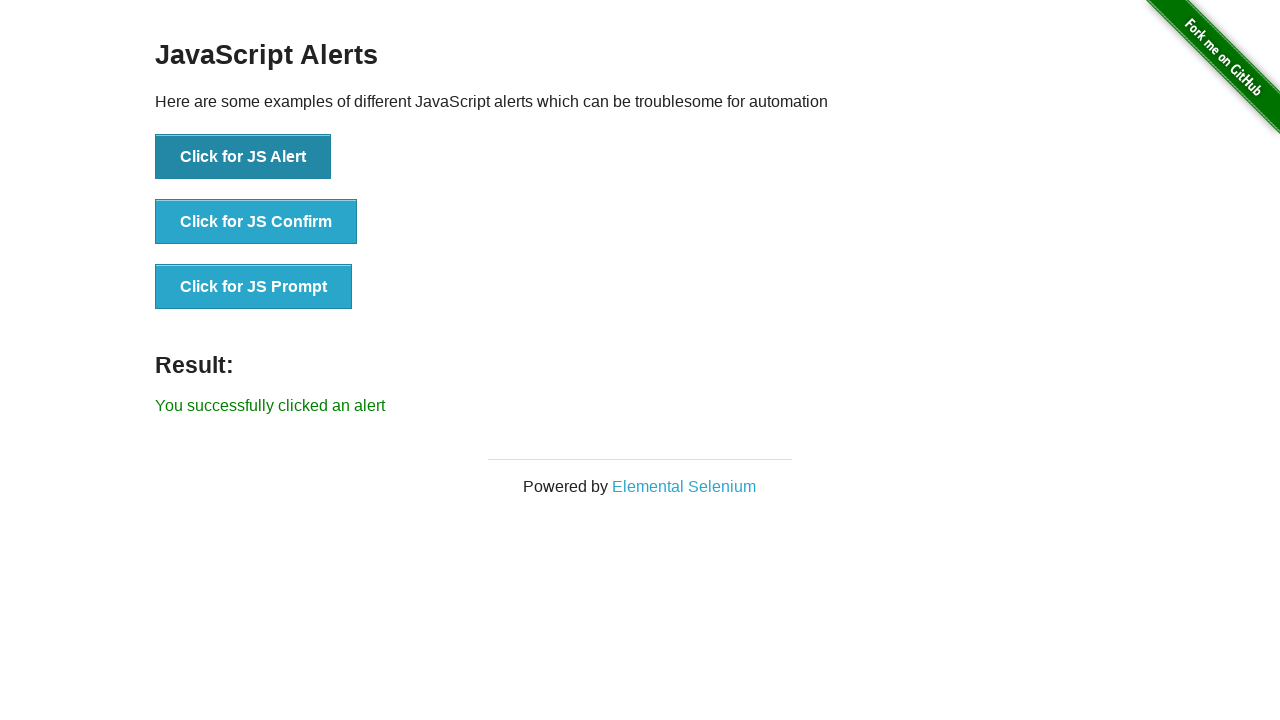

Result message appeared after accepting alert
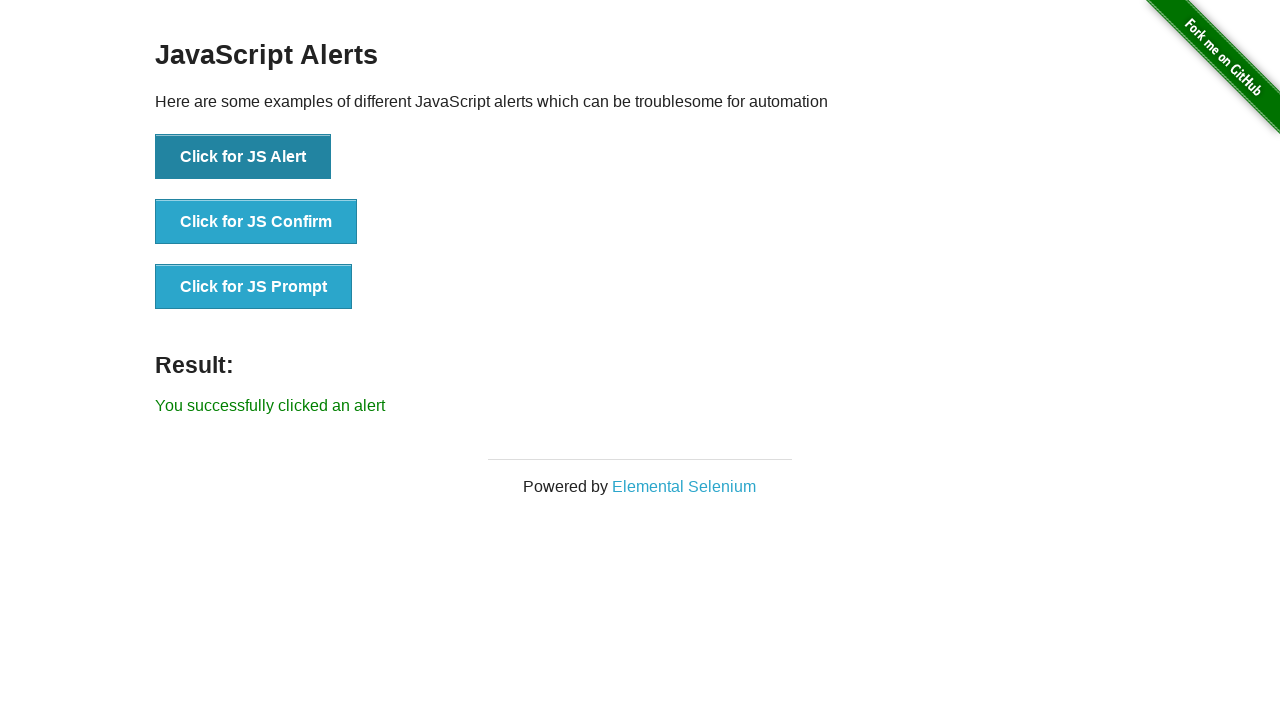

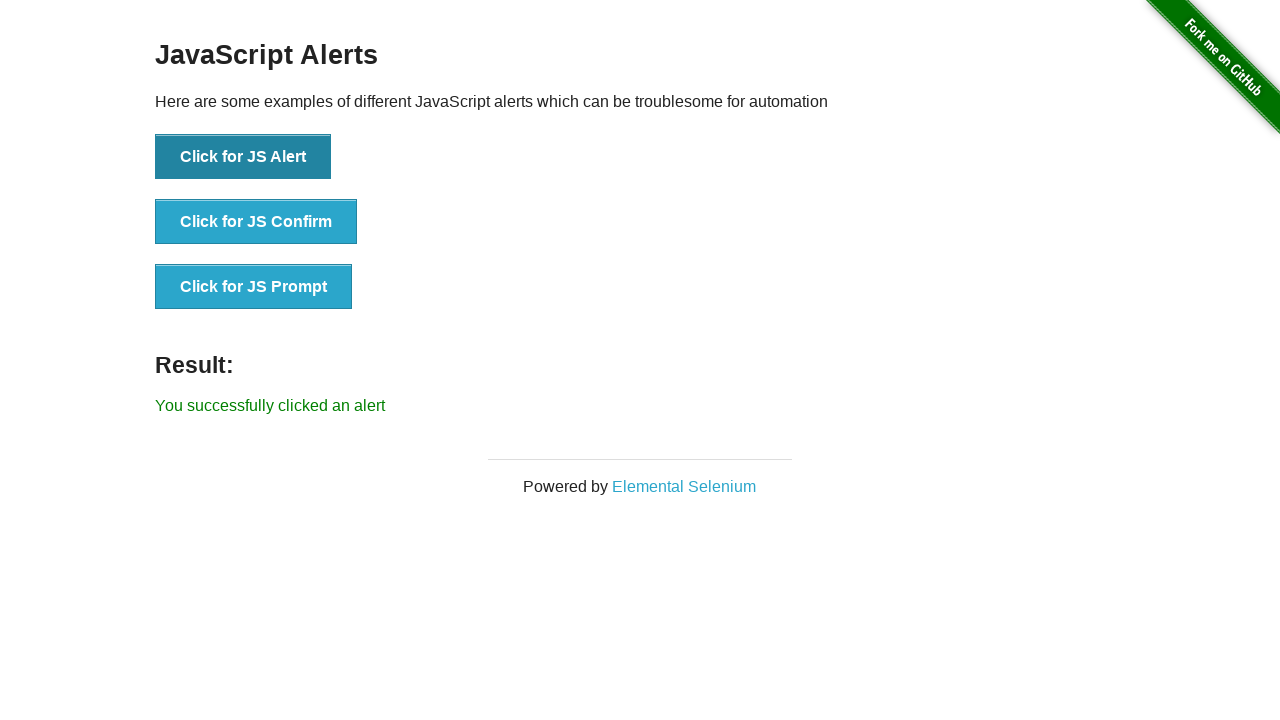